Tests multi-window handling by clicking a button that opens a new tab, switching to that new tab, and clicking a menu item on the new page.

Starting URL: https://skpatro.github.io/demo/links/

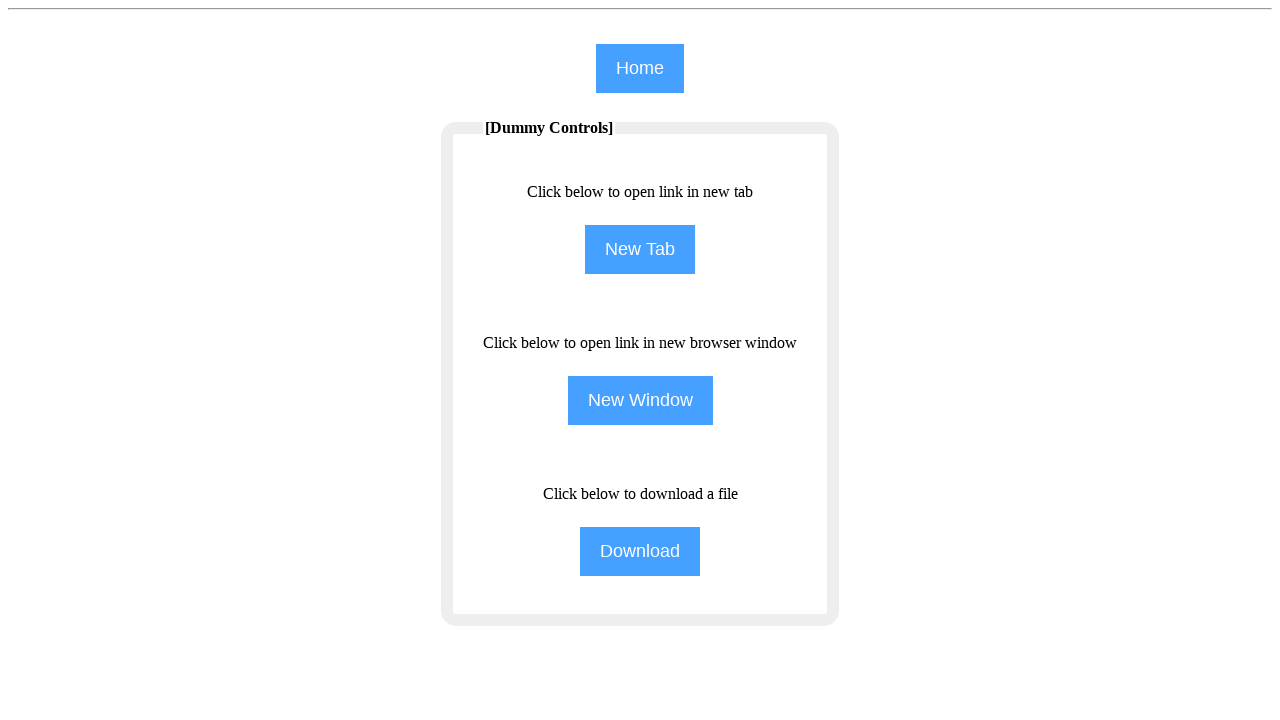

Clicked NewTab button to open a new tab at (640, 250) on input[name='NewTab']
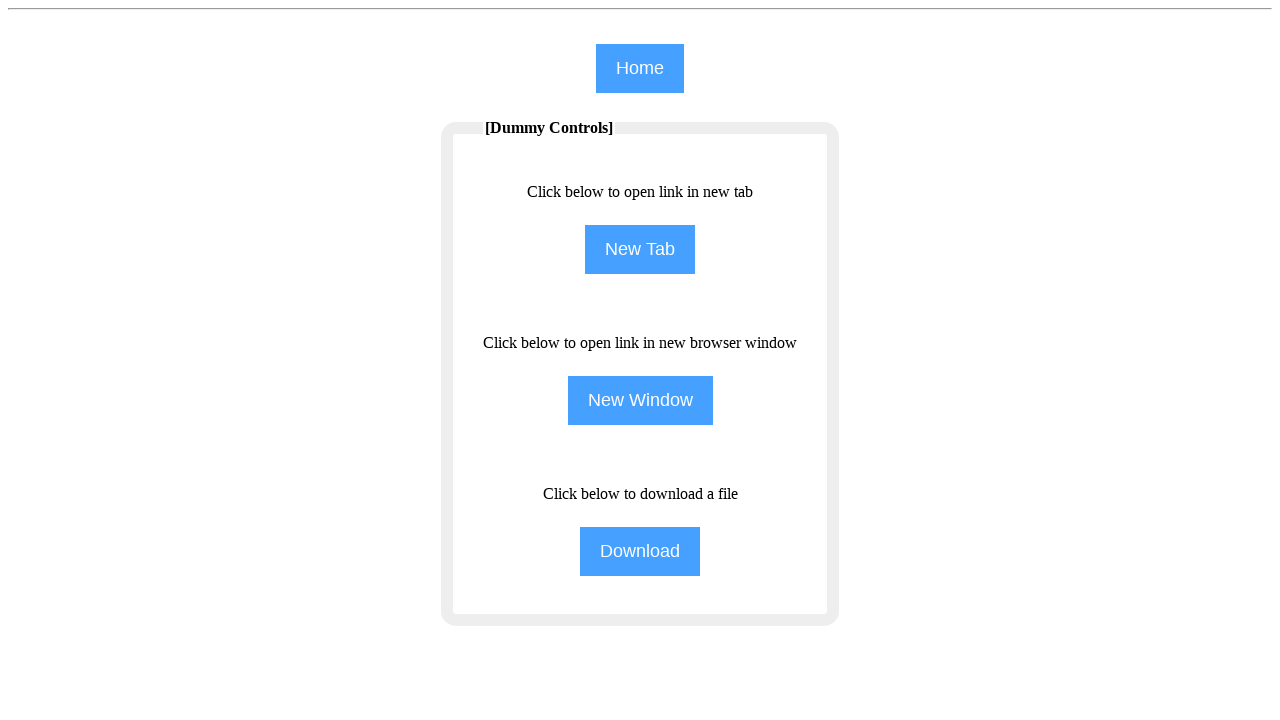

Captured new tab/window page object
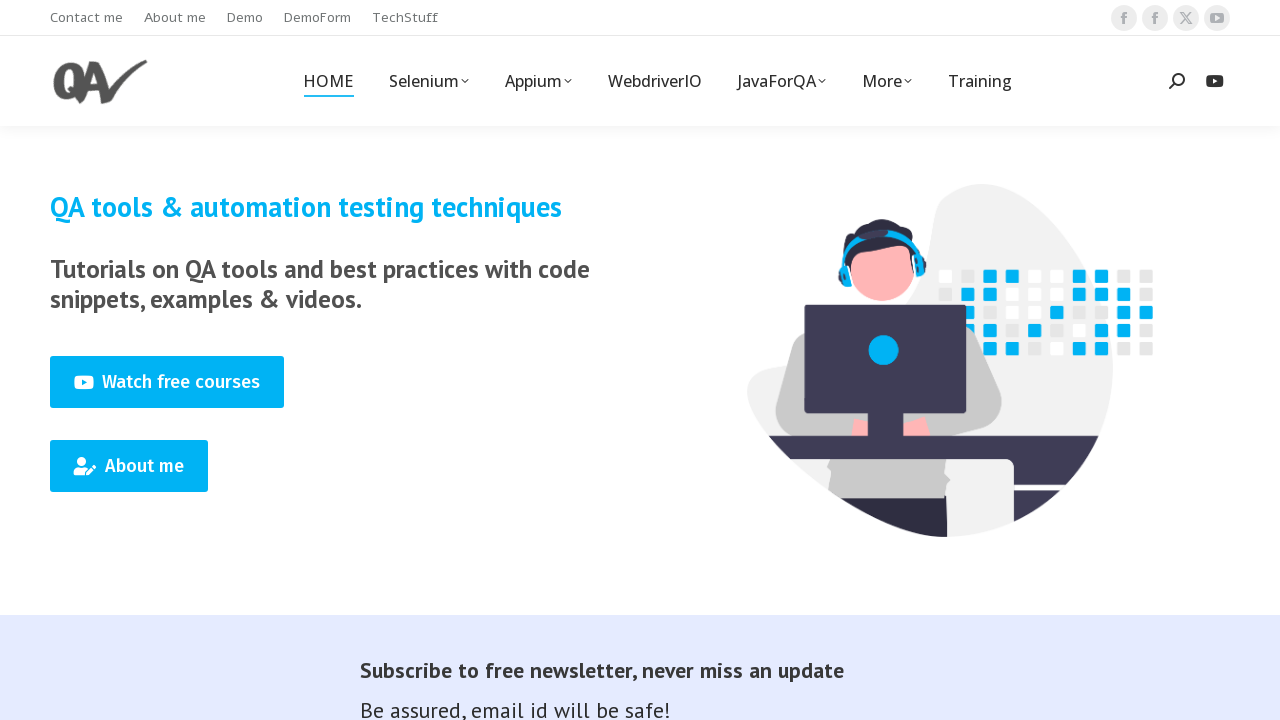

New page loaded completely
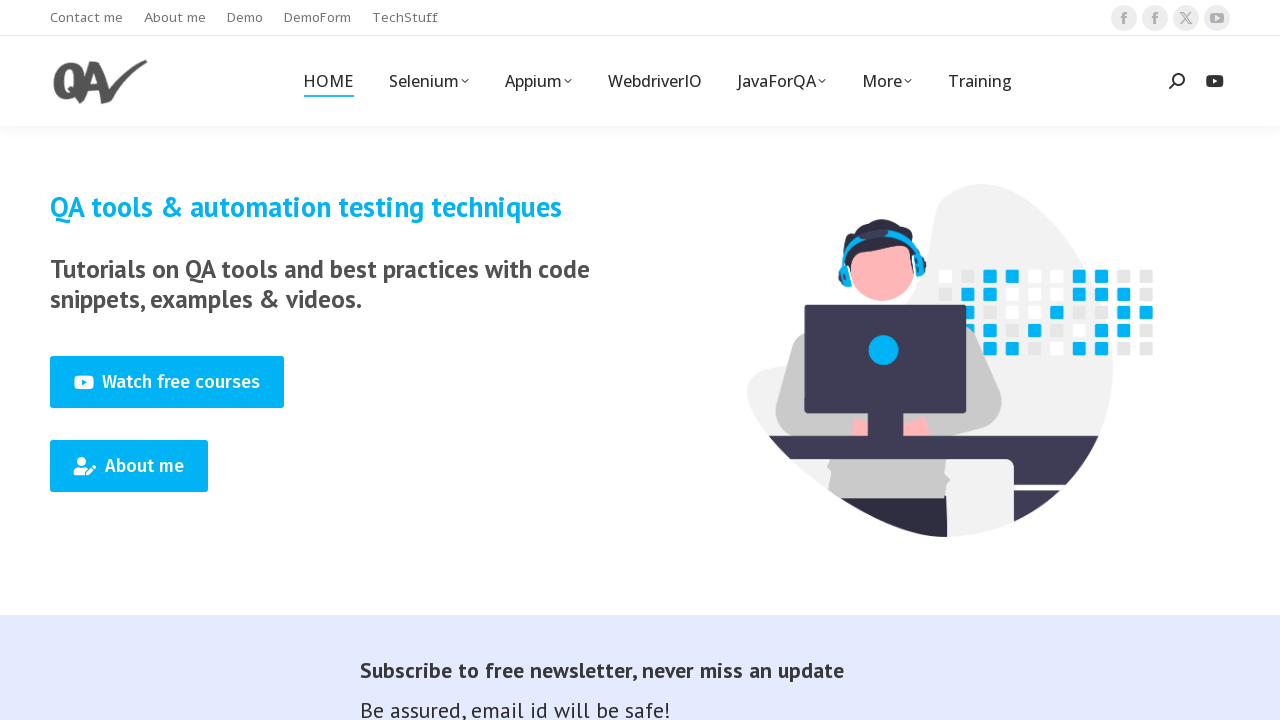

Clicked the 22nd menu-text element on the new page at (980, 81) on (//span[@class='menu-text'])[22]
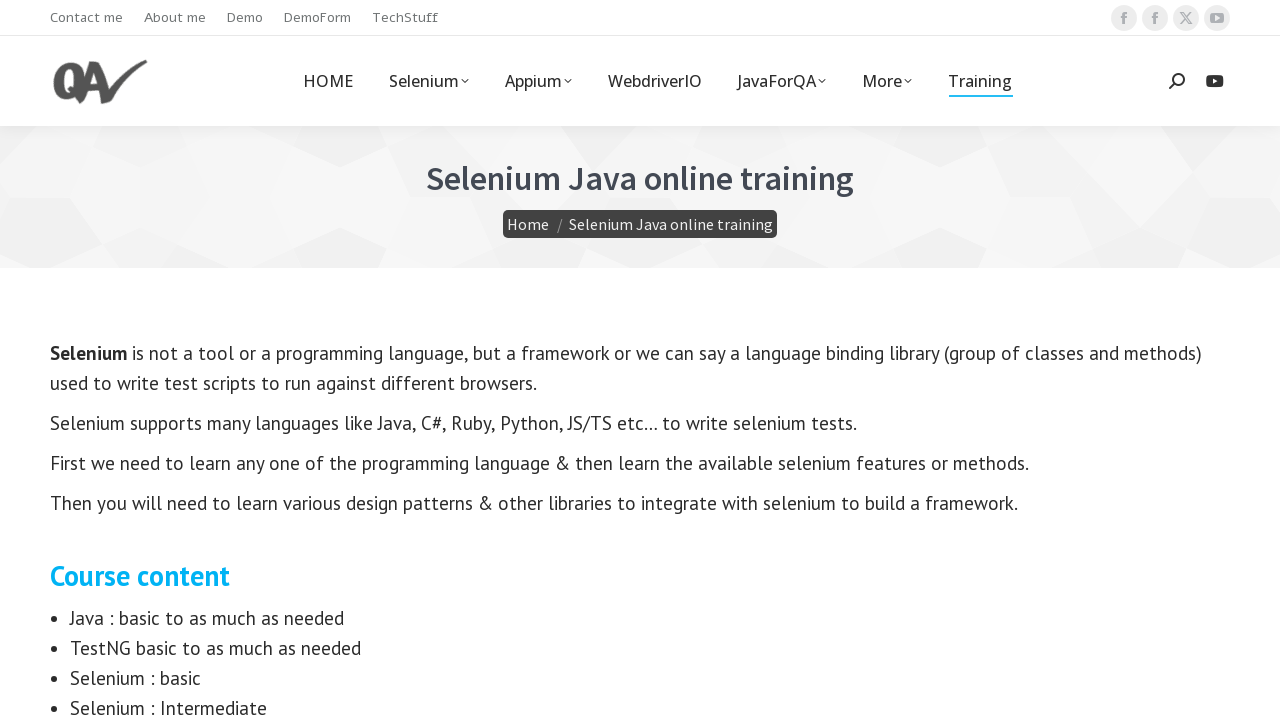

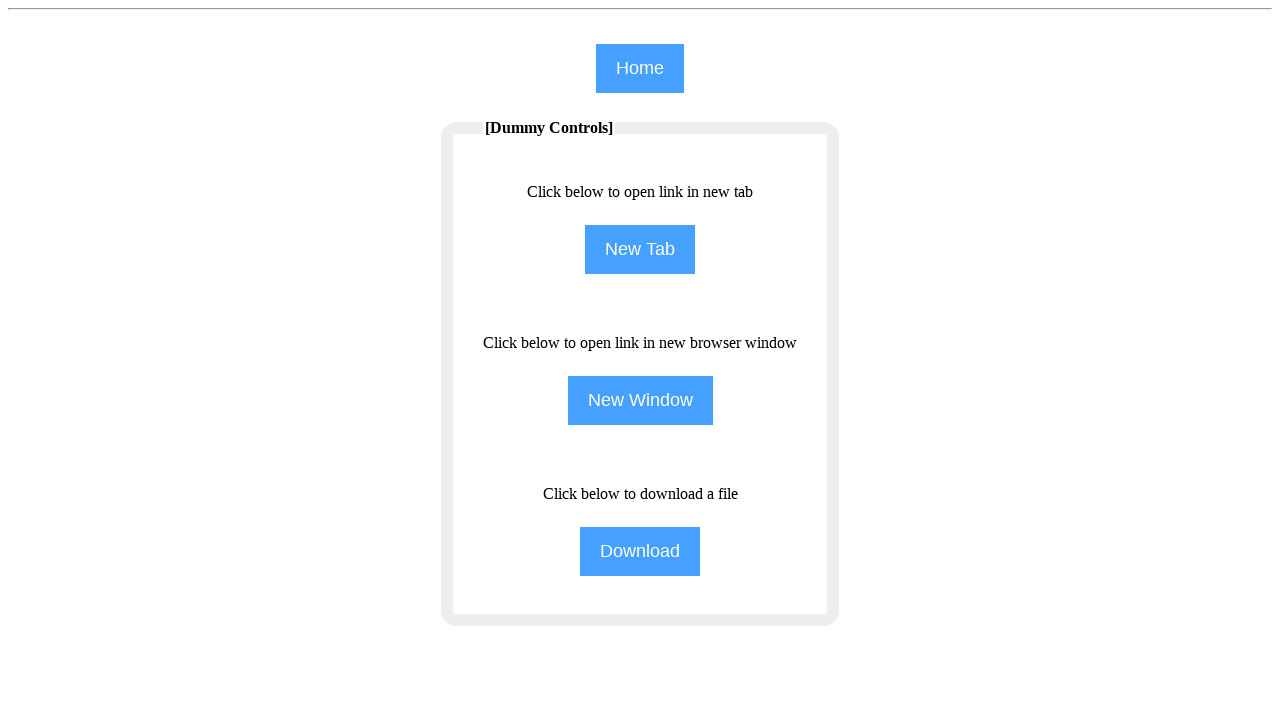